Tests renting and returning a cat, verifying the cat is restored after return

Starting URL: https://cs1632.appspot.com/

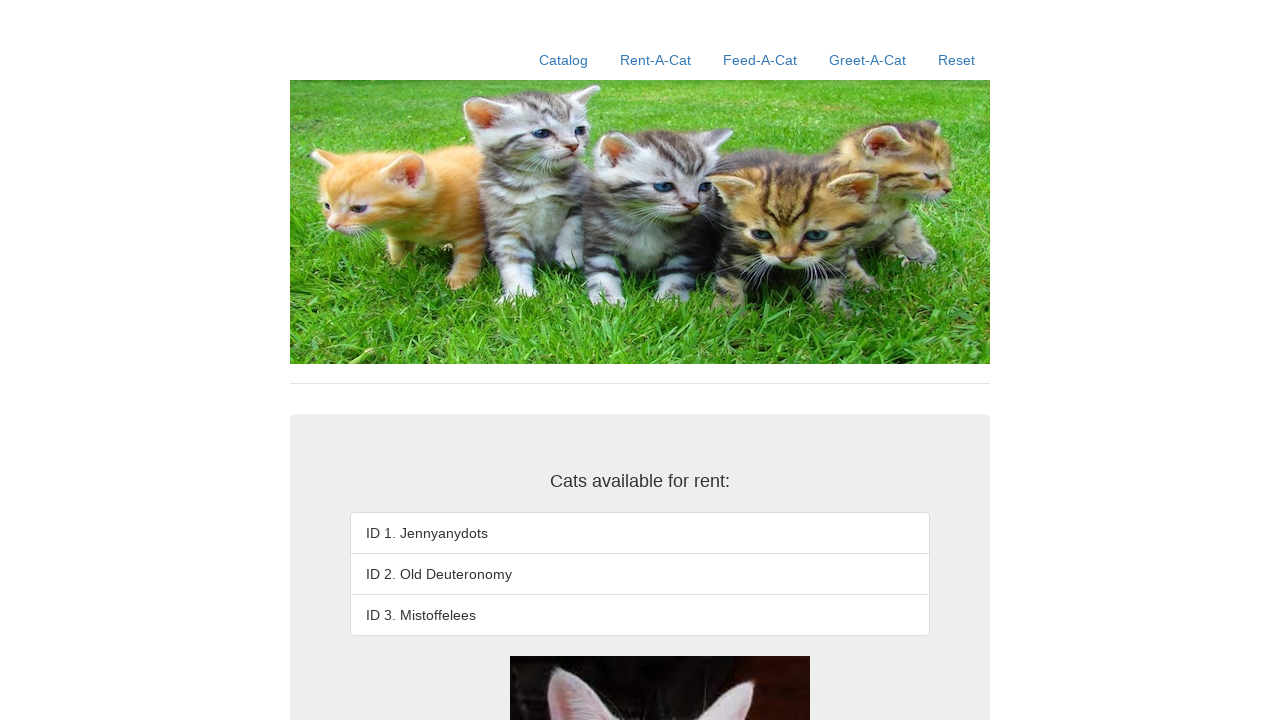

Reset cookies to clear rental state
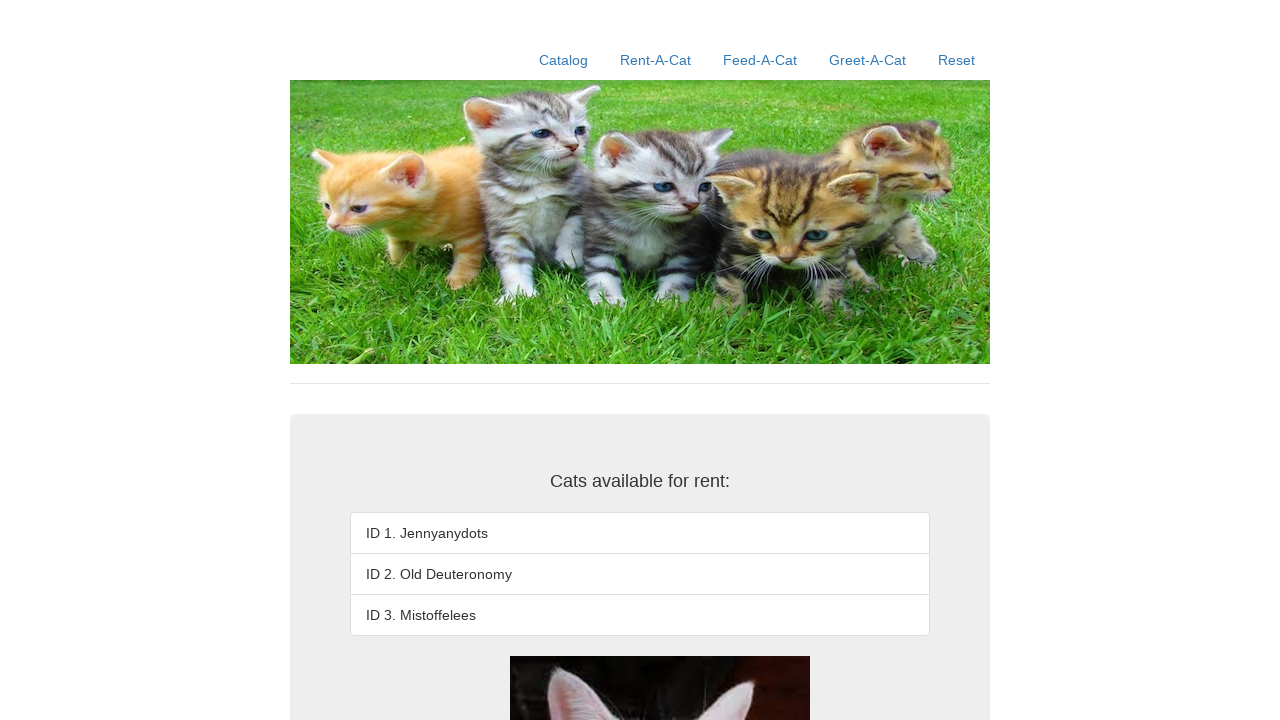

Clicked on Rent-A-Cat link at (656, 60) on text=Rent-A-Cat
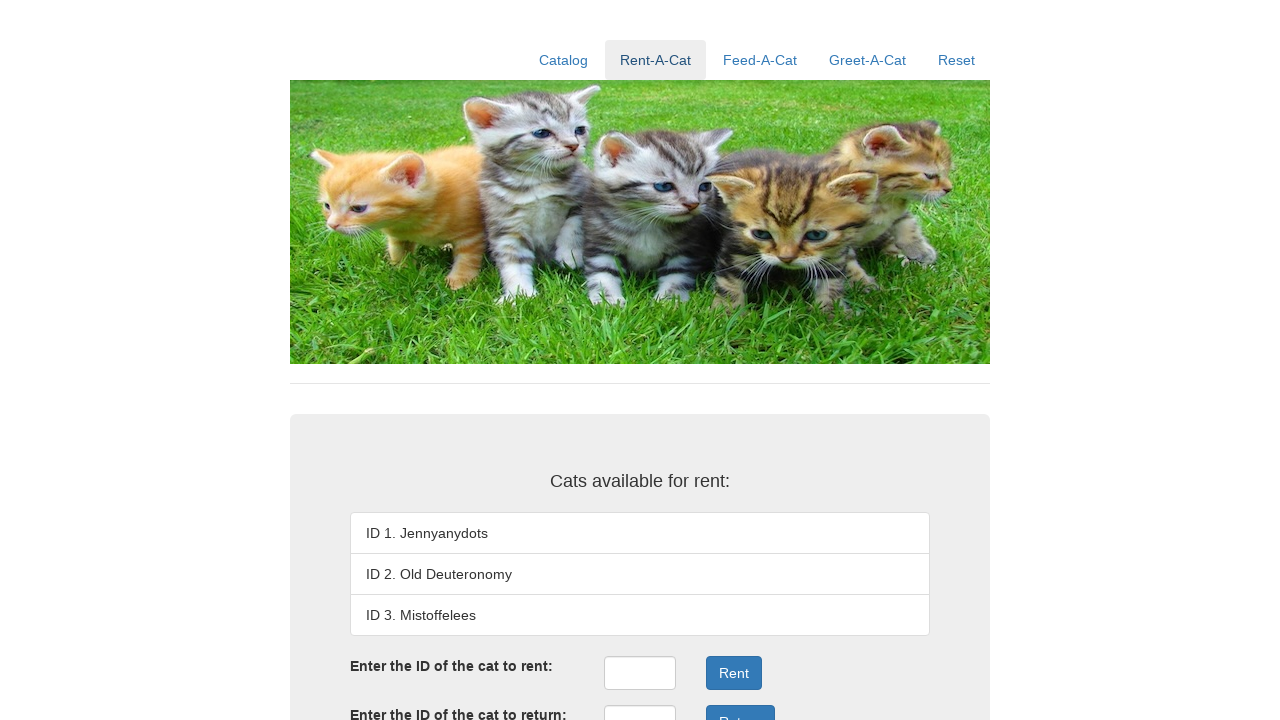

Clicked on rent ID input field at (640, 673) on #rentID
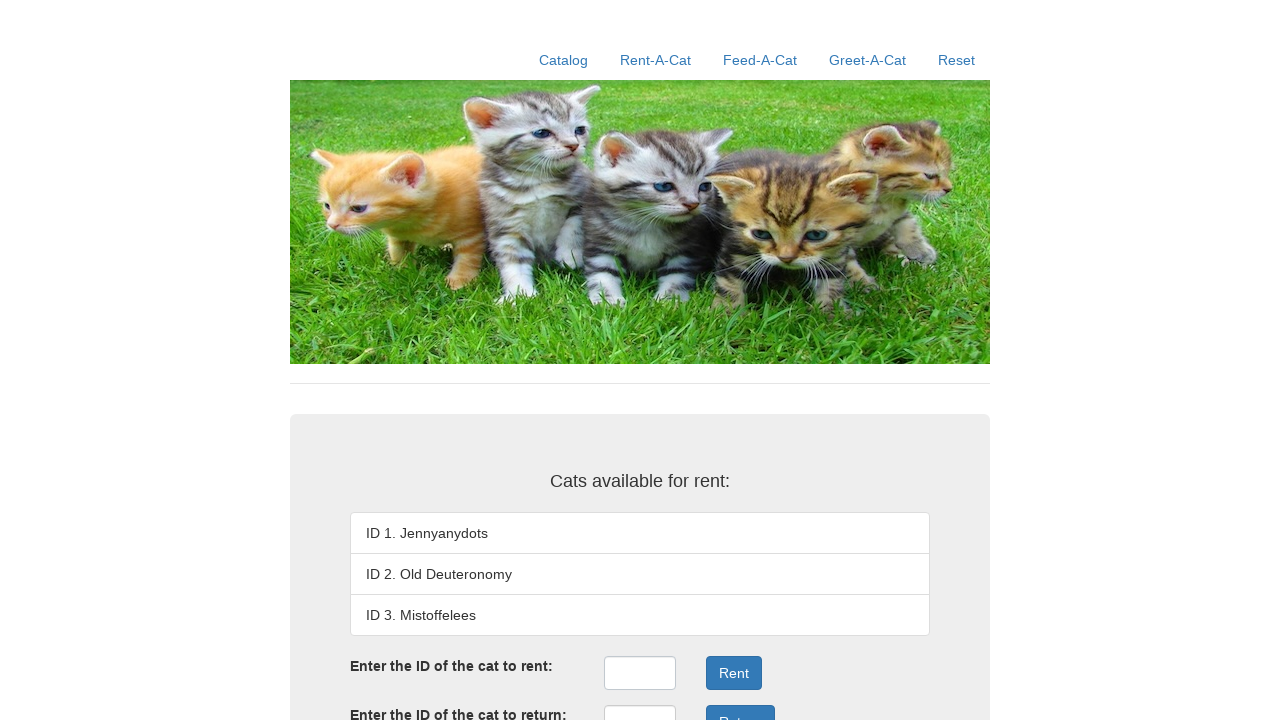

Filled rent ID field with cat ID 2 on #rentID
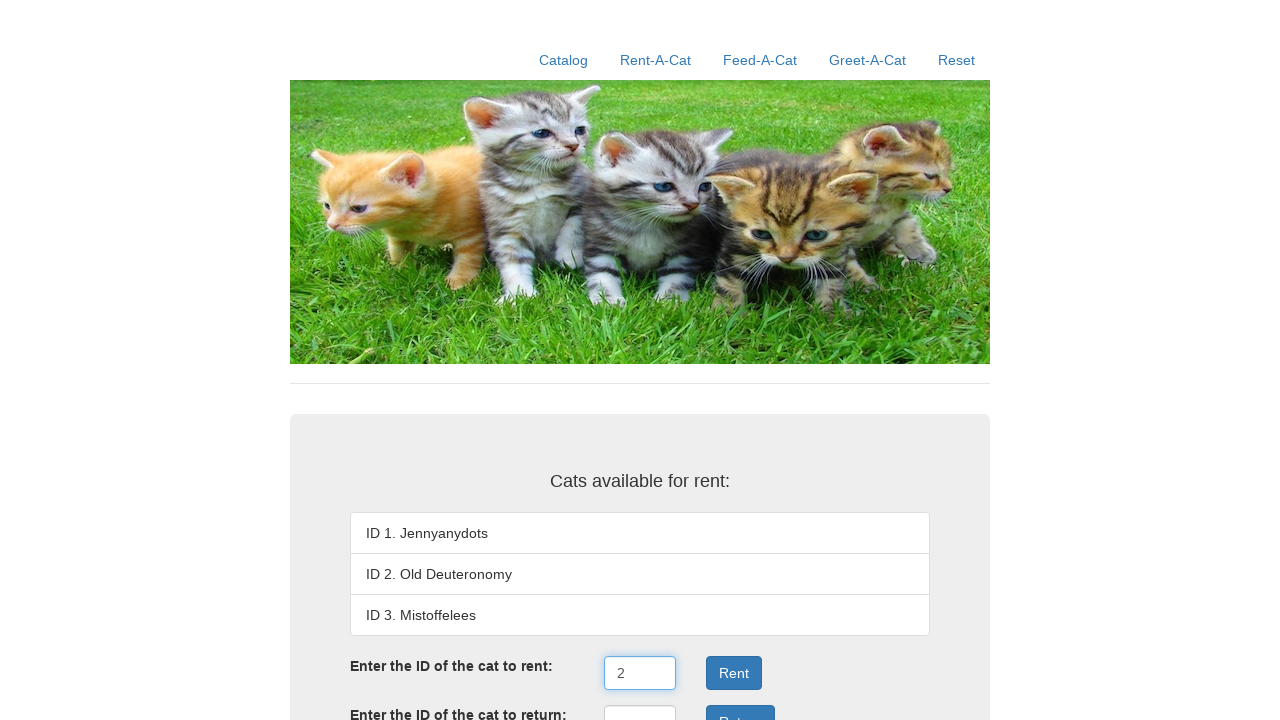

Clicked Rent button to rent cat 2 at (734, 673) on button:has-text('Rent')
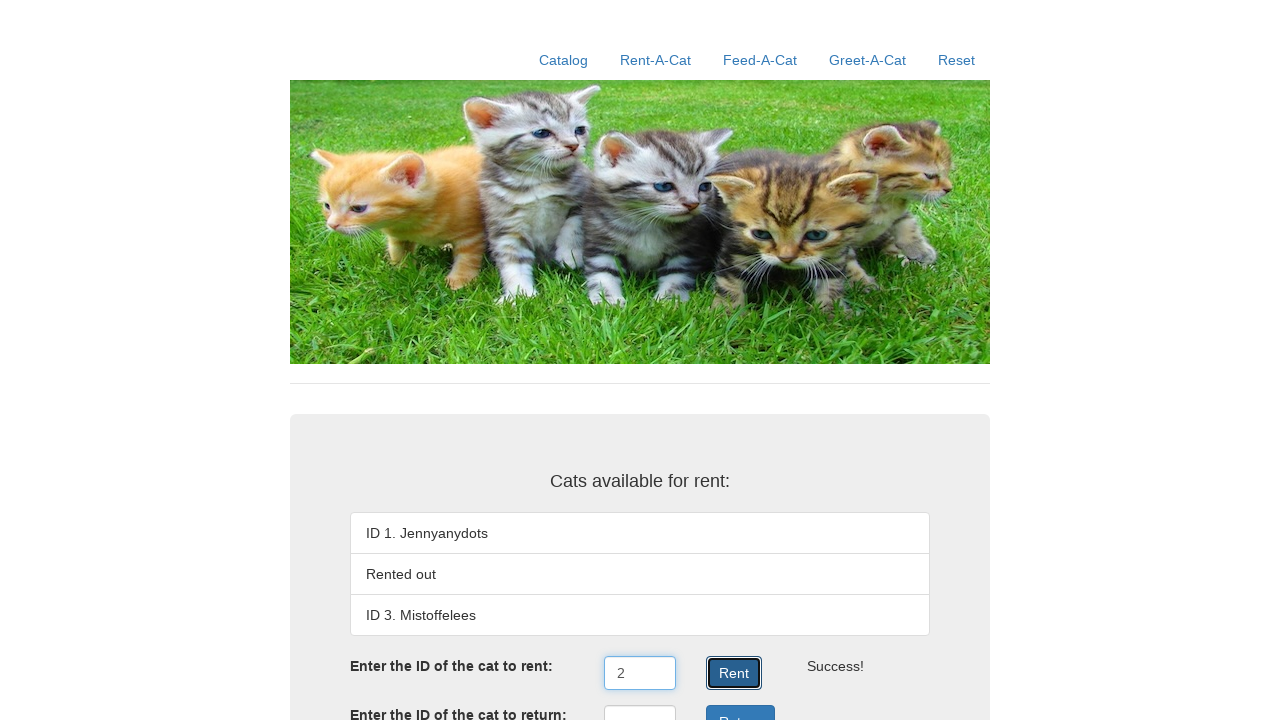

Clicked on return ID input field at (640, 703) on #returnID
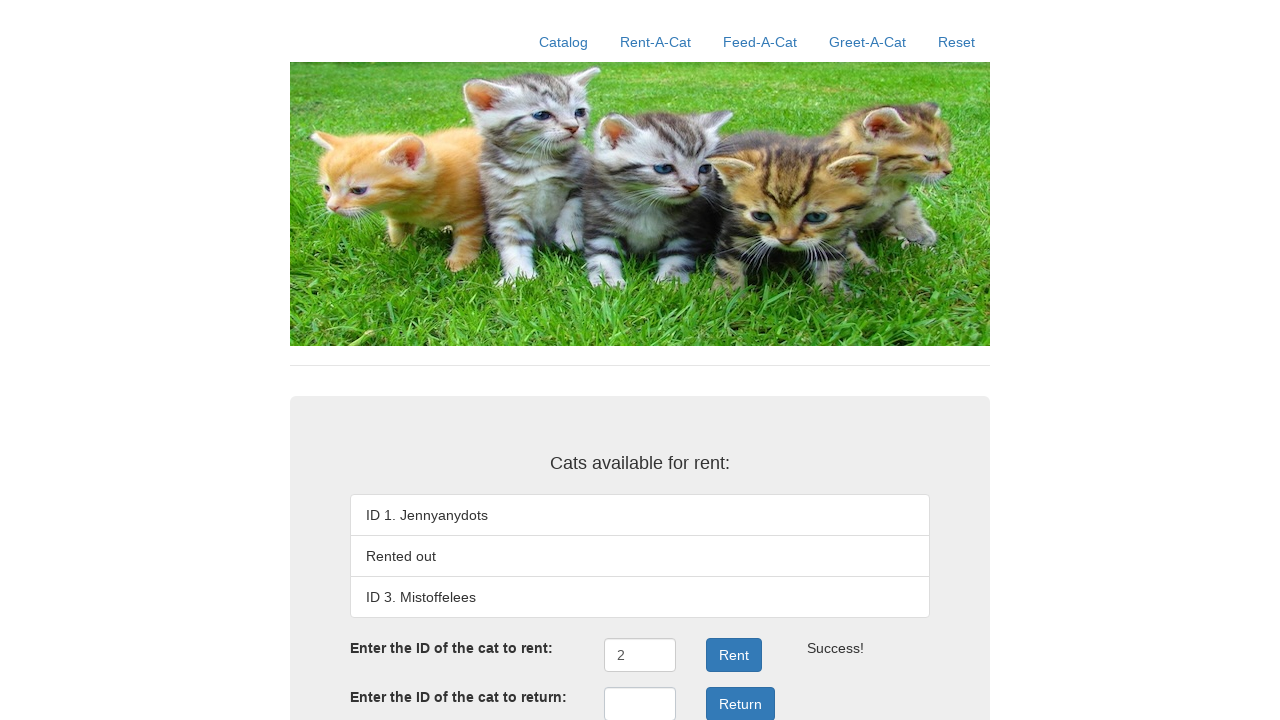

Filled return ID field with cat ID 2 on #returnID
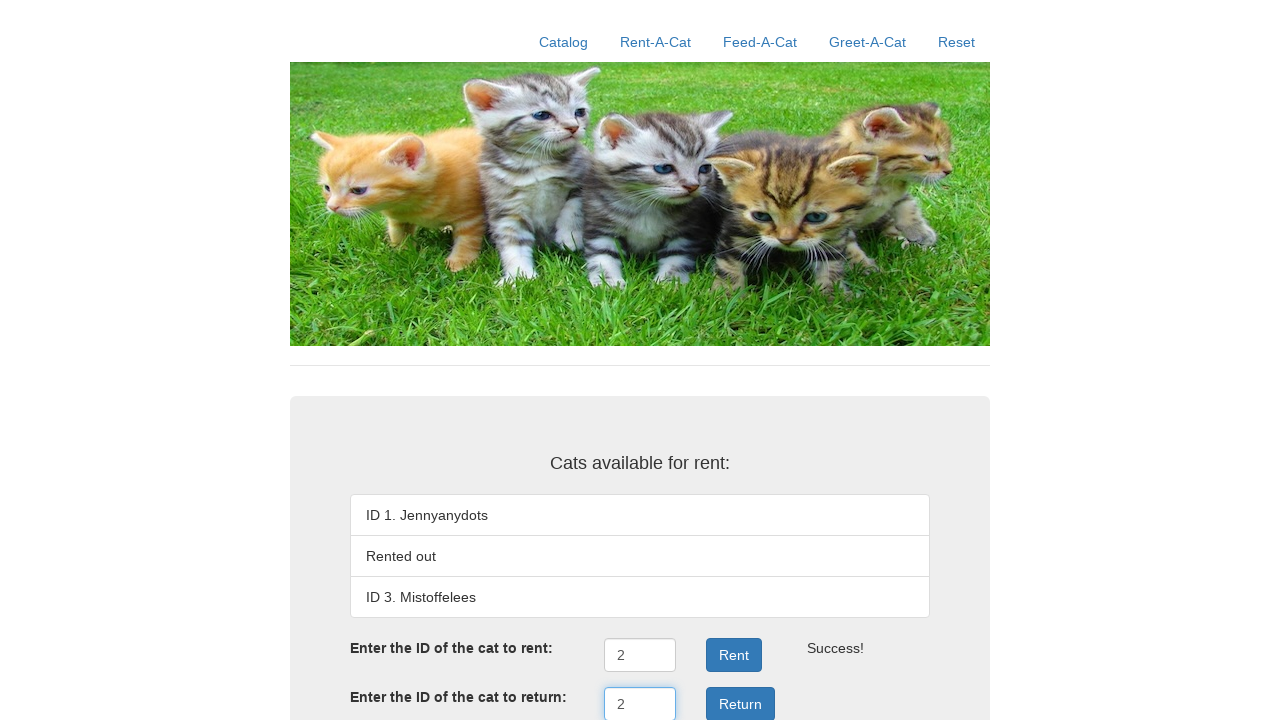

Clicked Return button to return cat 2 at (740, 703) on button:has-text('Return')
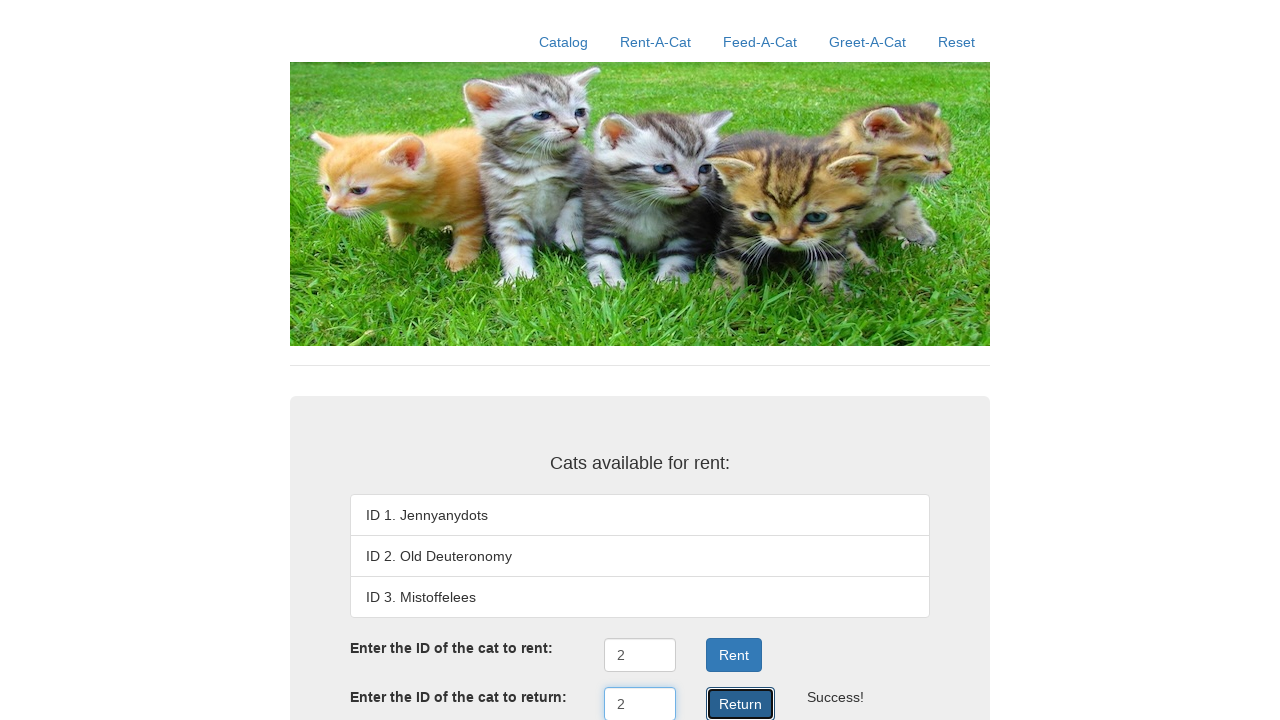

Return result element loaded, verifying cat was restored
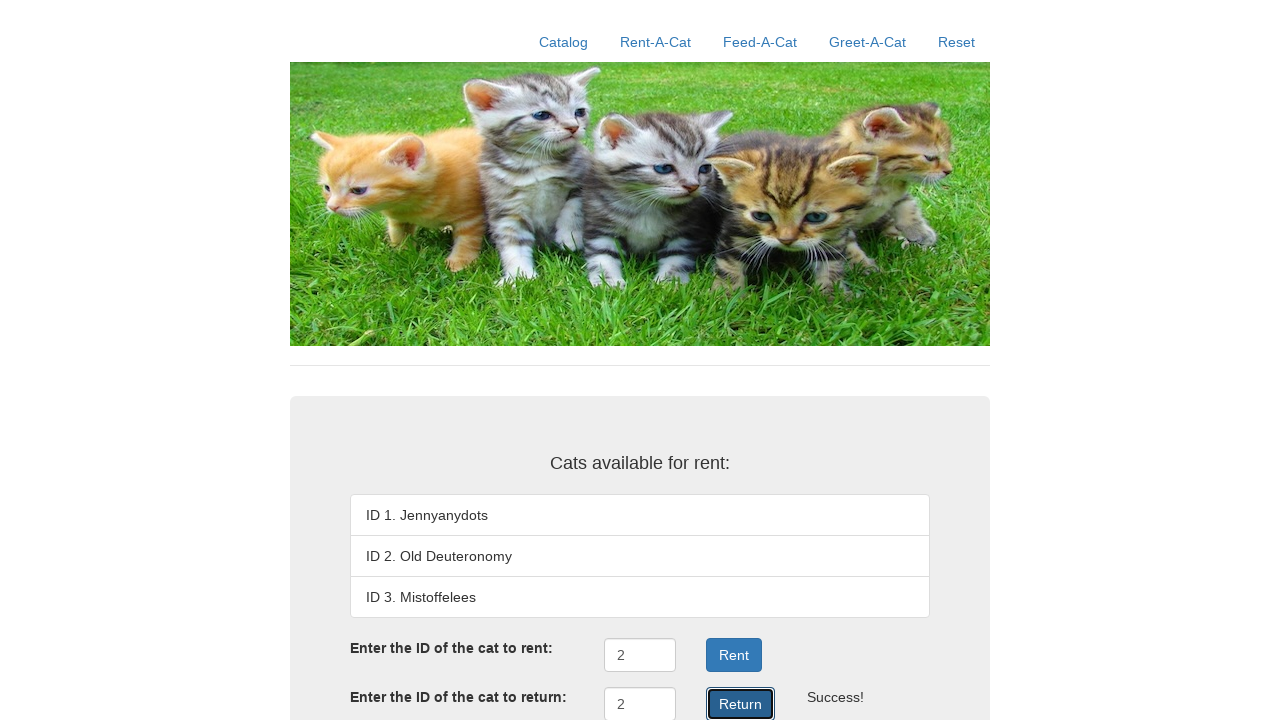

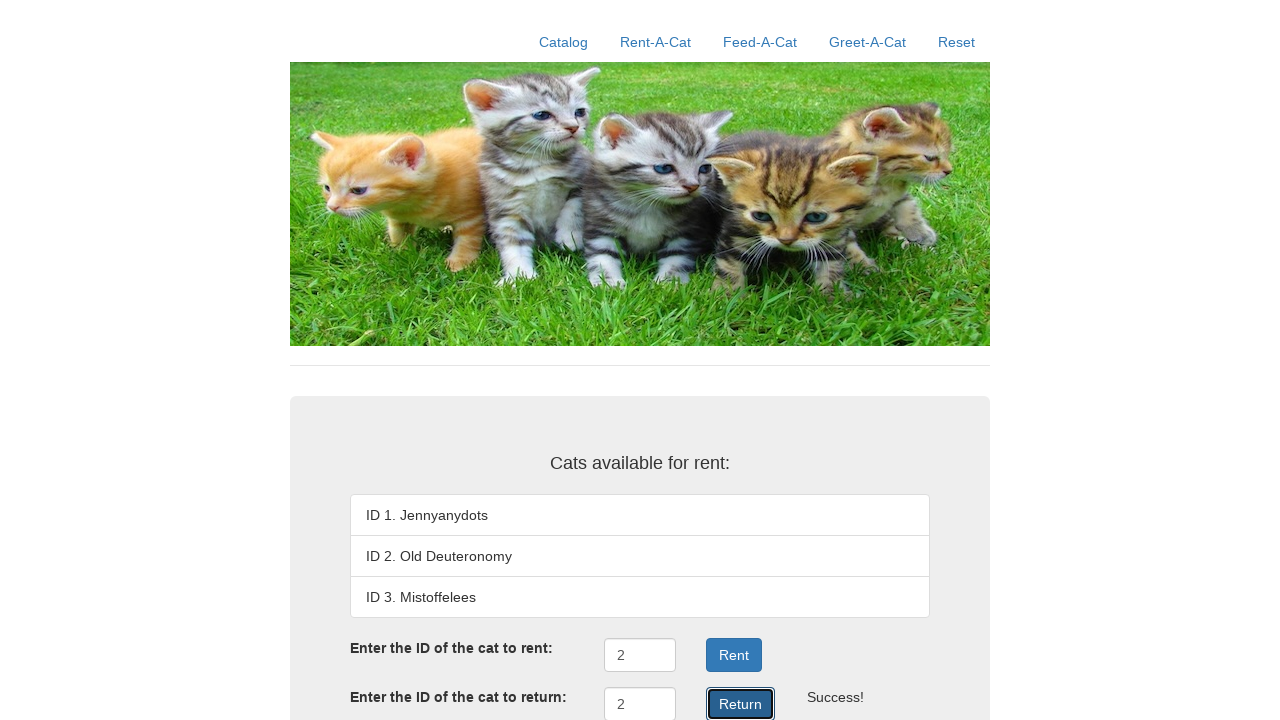